Tests navigation to the women's shop section by clicking on the "Shop women" link on the homepage

Starting URL: https://demo.evershop.io/

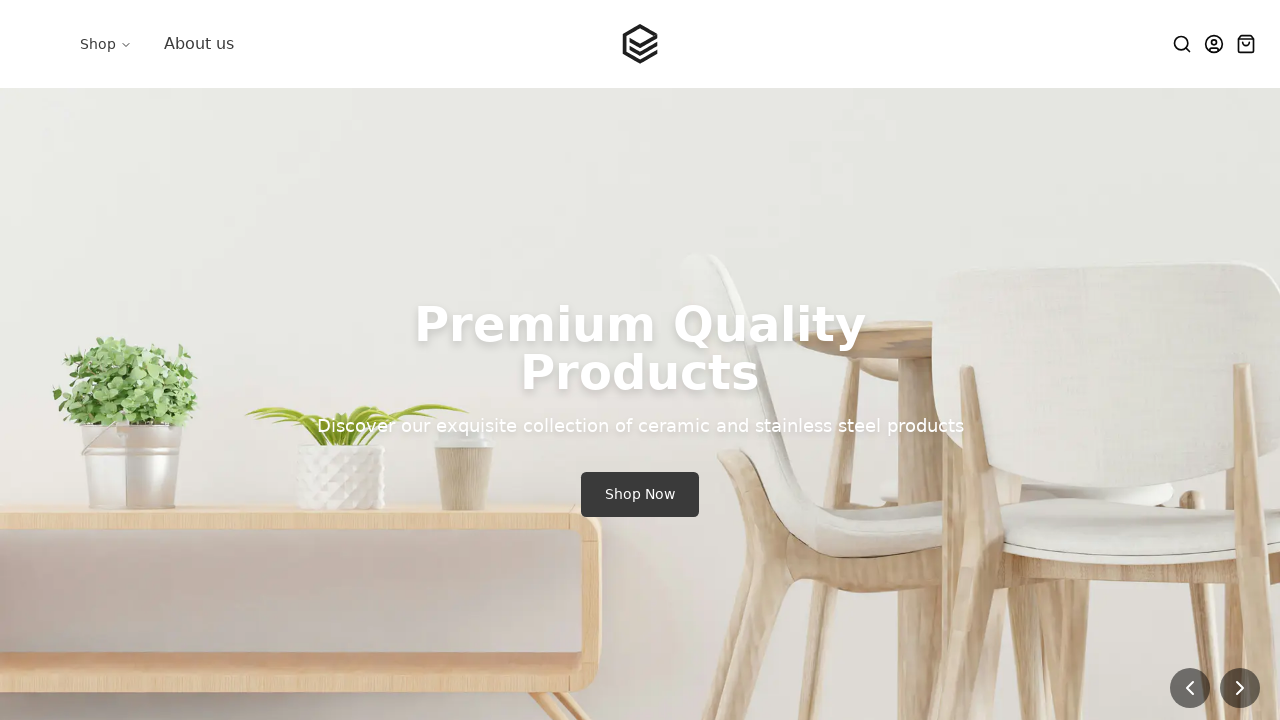

Navigated to EverShop homepage
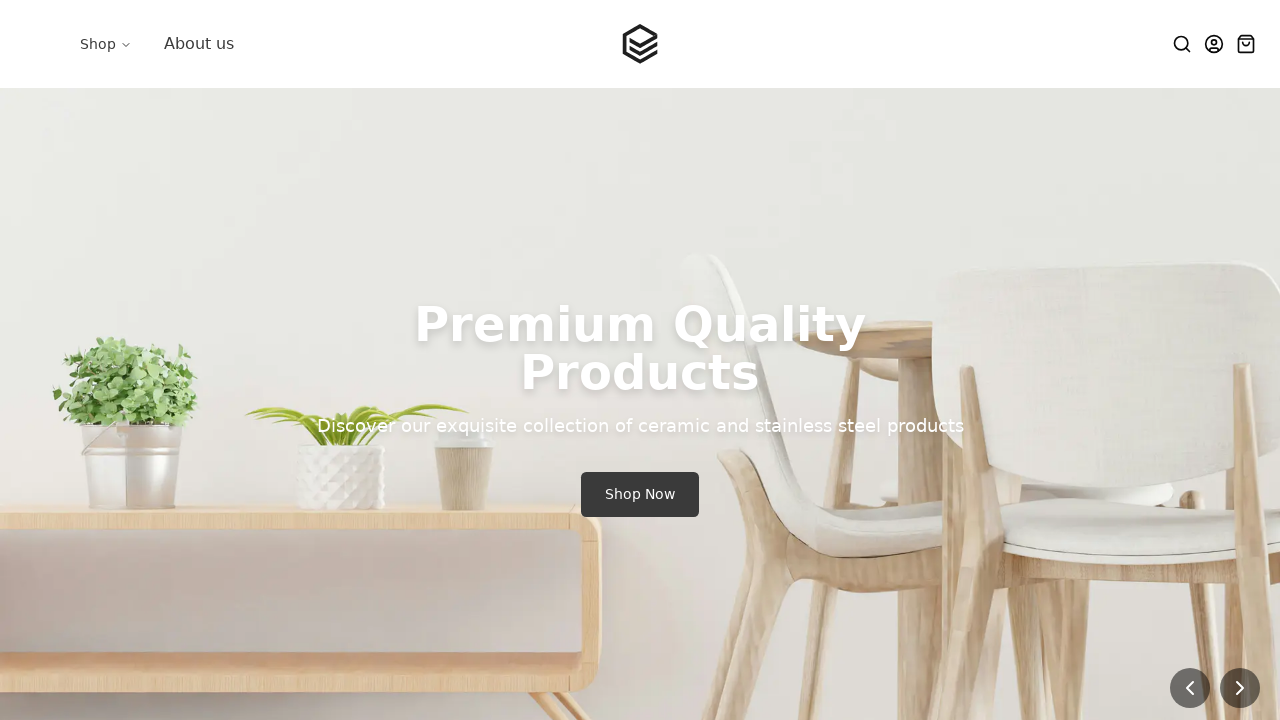

Clicked on 'Shop women' link to navigate to women's shop section at (517, 360) on internal:role=link[name="Shop women"i]
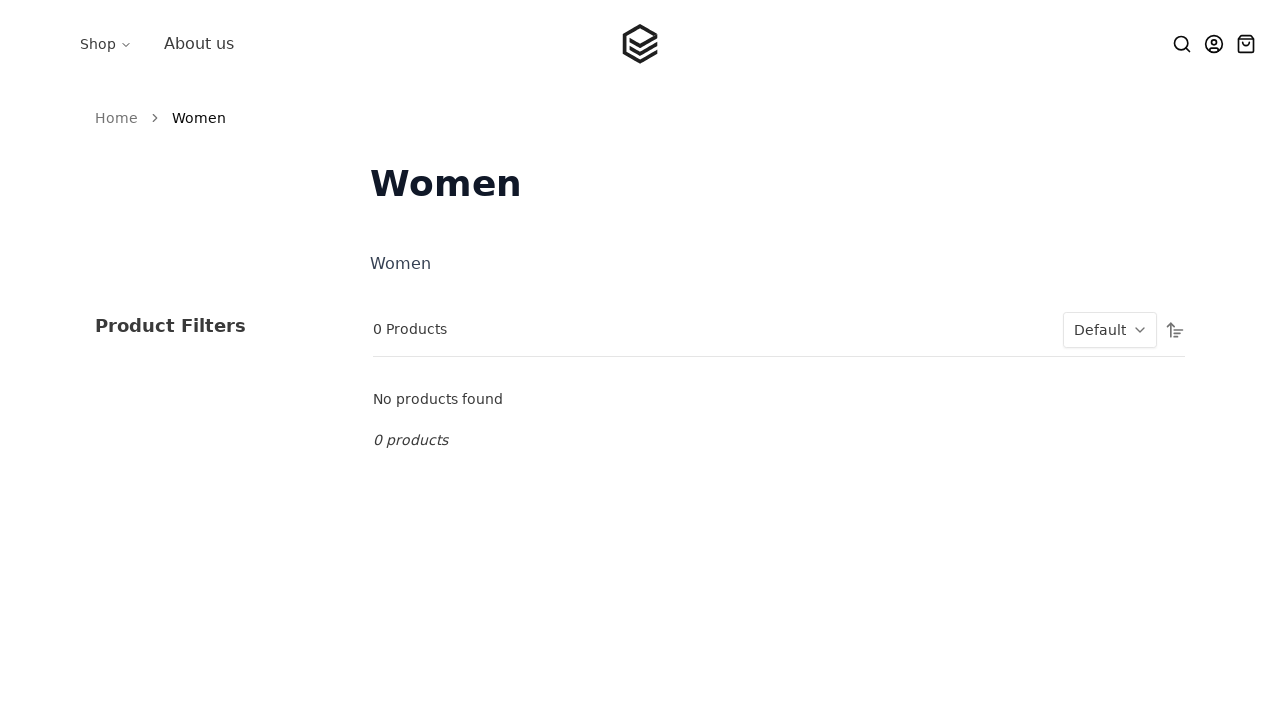

Women's shop section page loaded completely
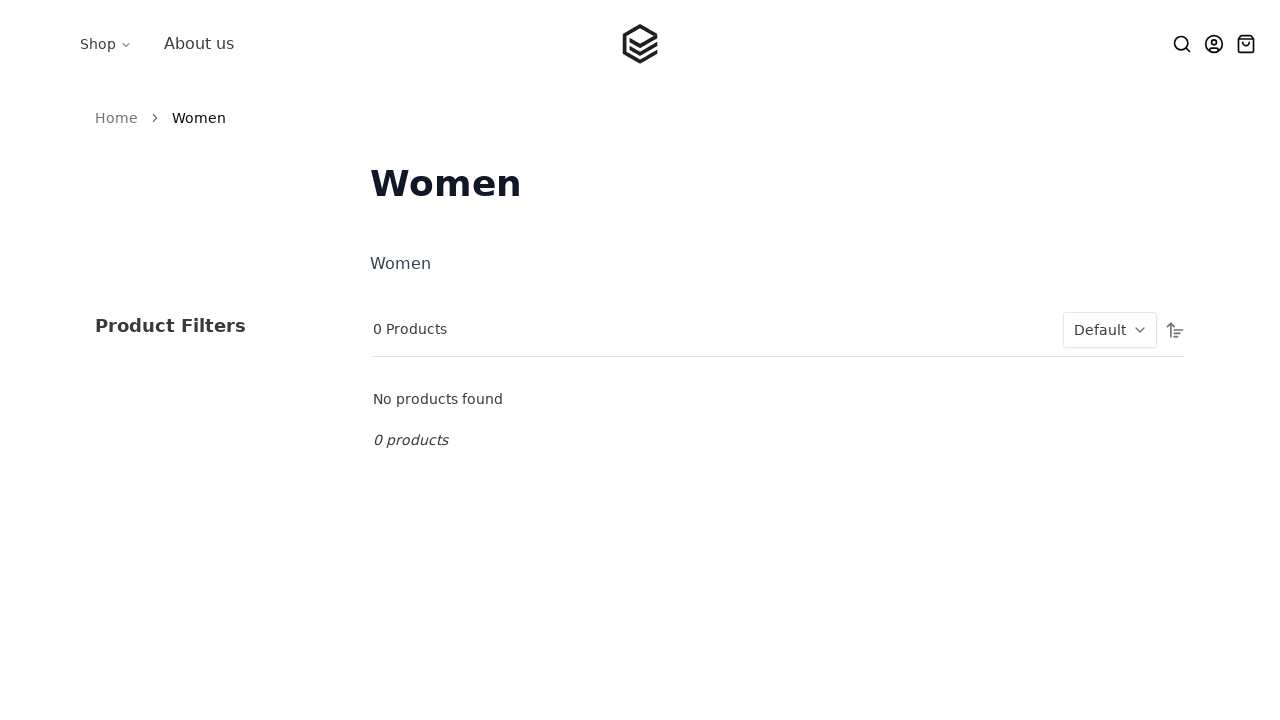

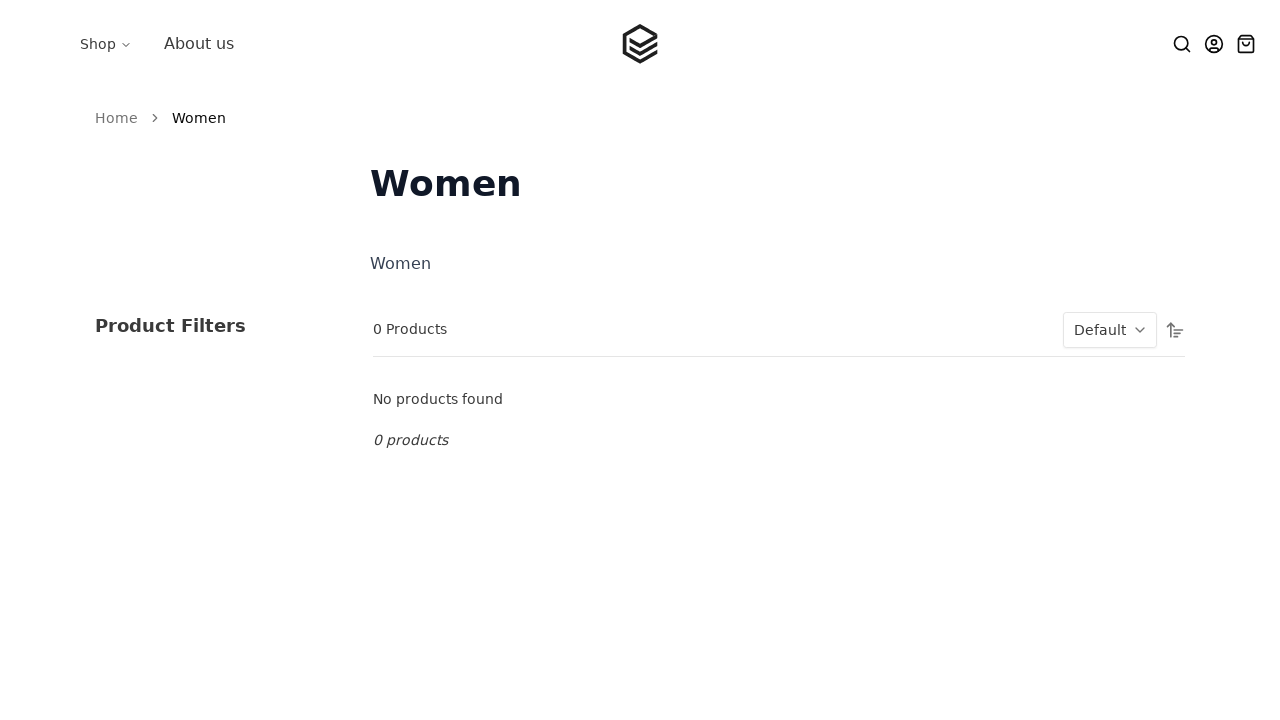